Tests the search functionality on python.org by entering "pycon" as a search query and verifying that results are found.

Starting URL: http://www.python.org

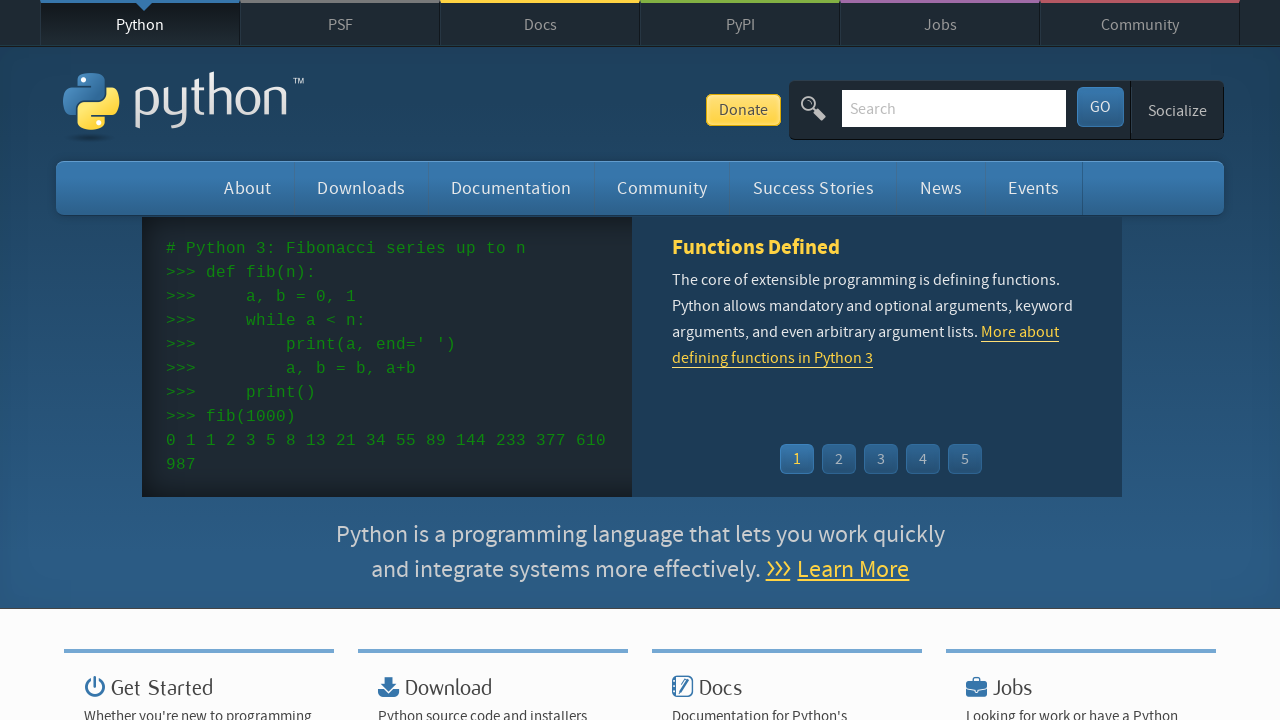

Verified 'Python' is in the page title
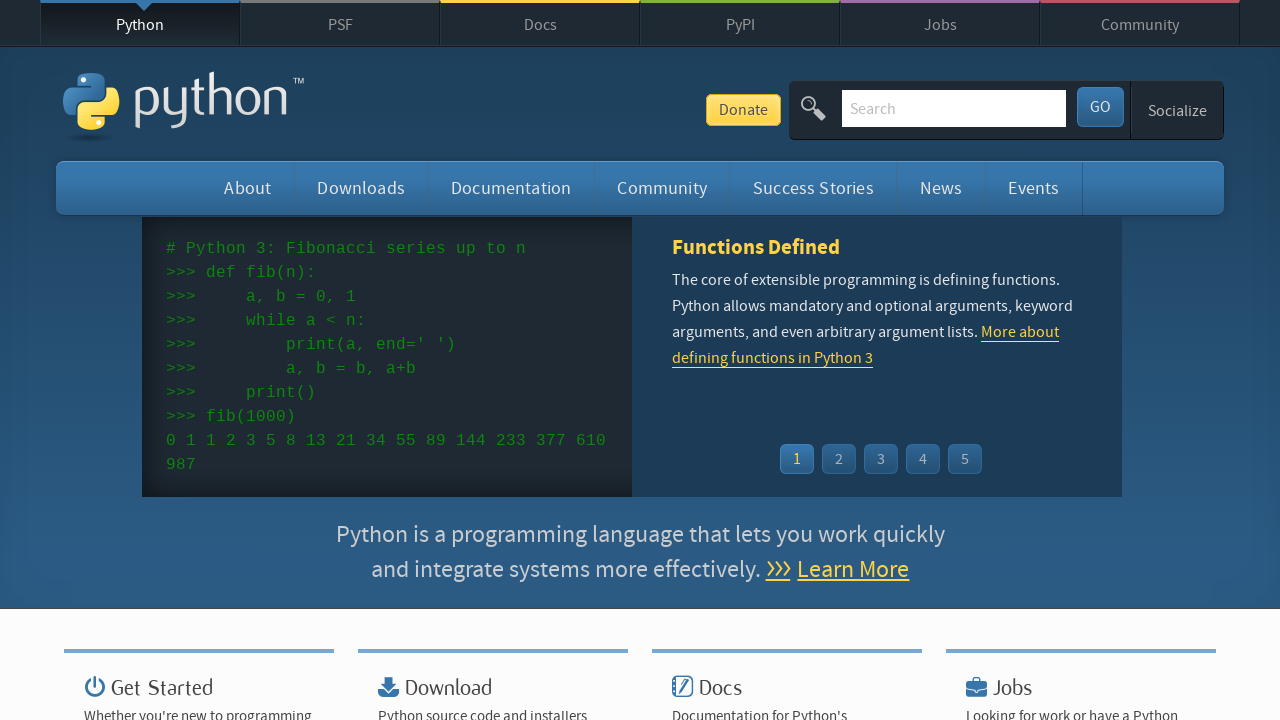

Filled search field with 'pycon' on input[name='q']
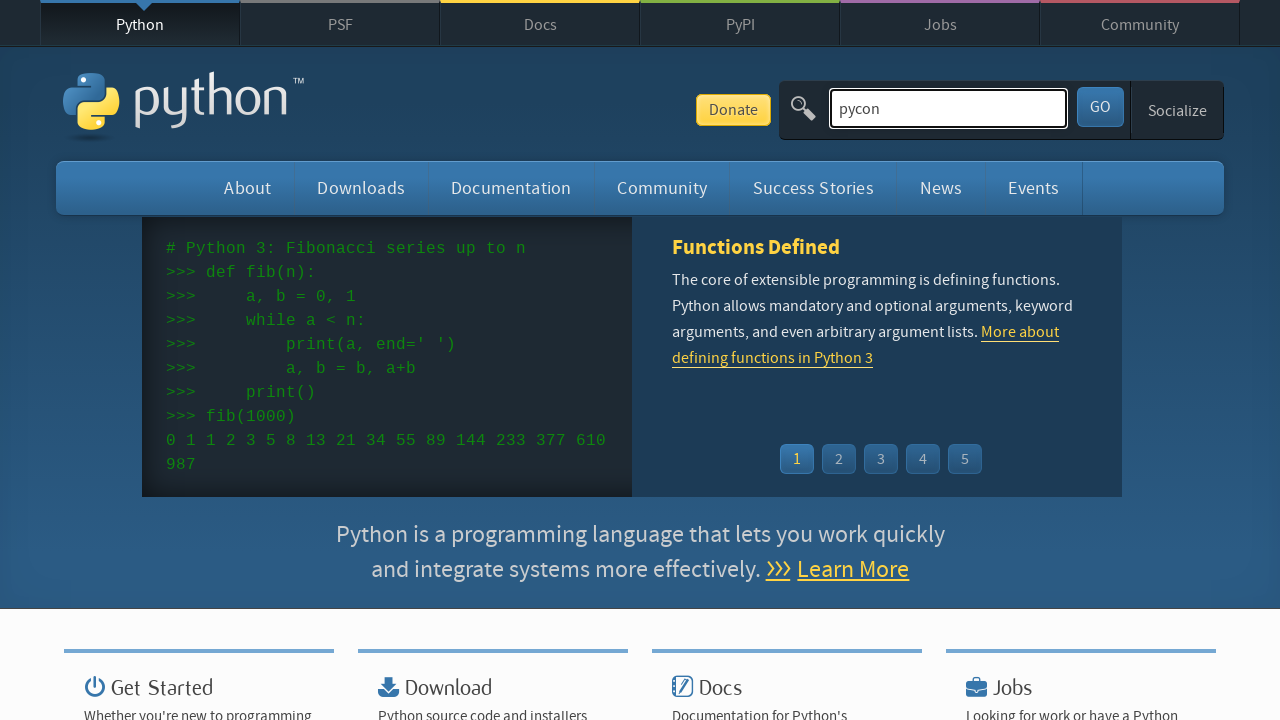

Submitted search query by pressing Enter on input[name='q']
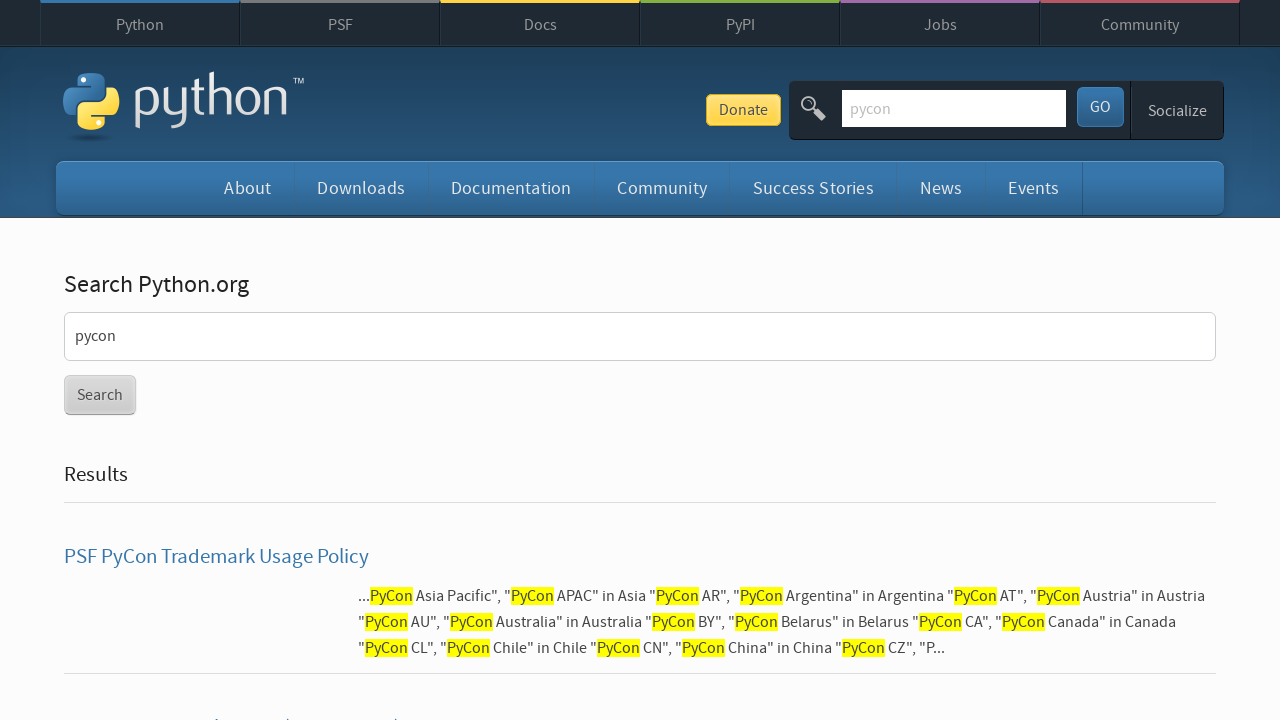

Waited for page to load (domcontentloaded)
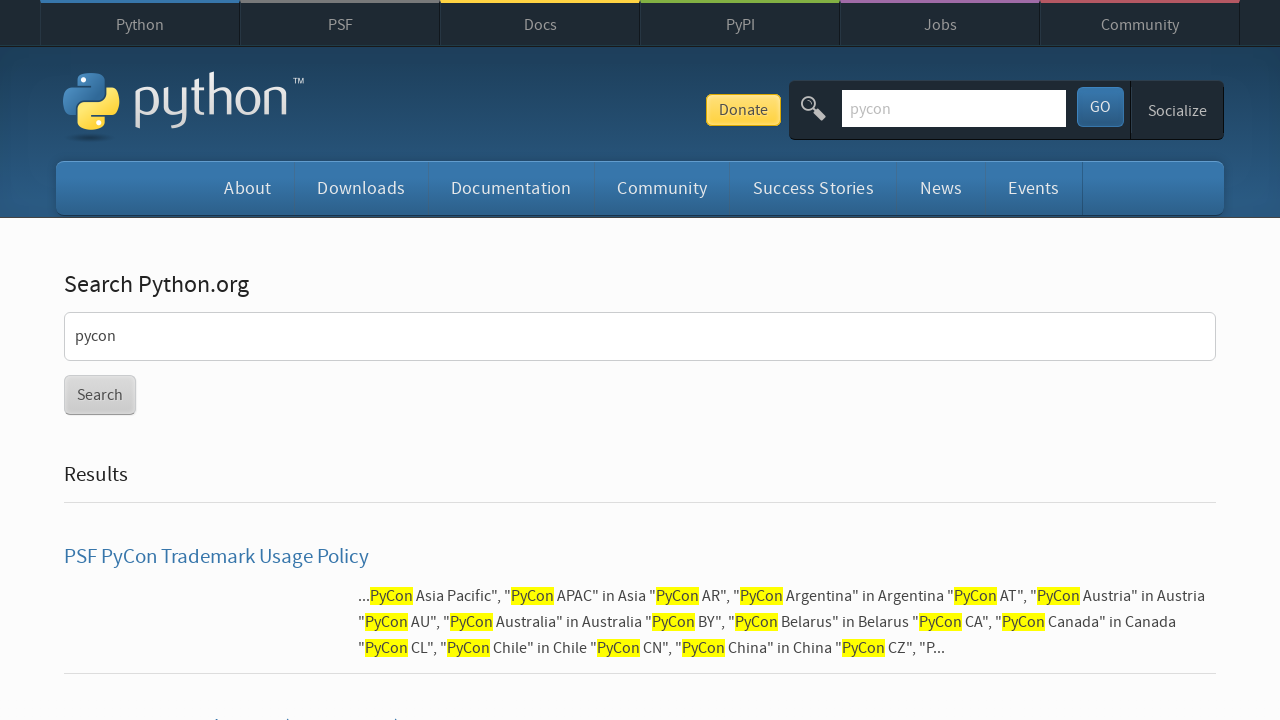

Verified search results were found (no 'No results found' message)
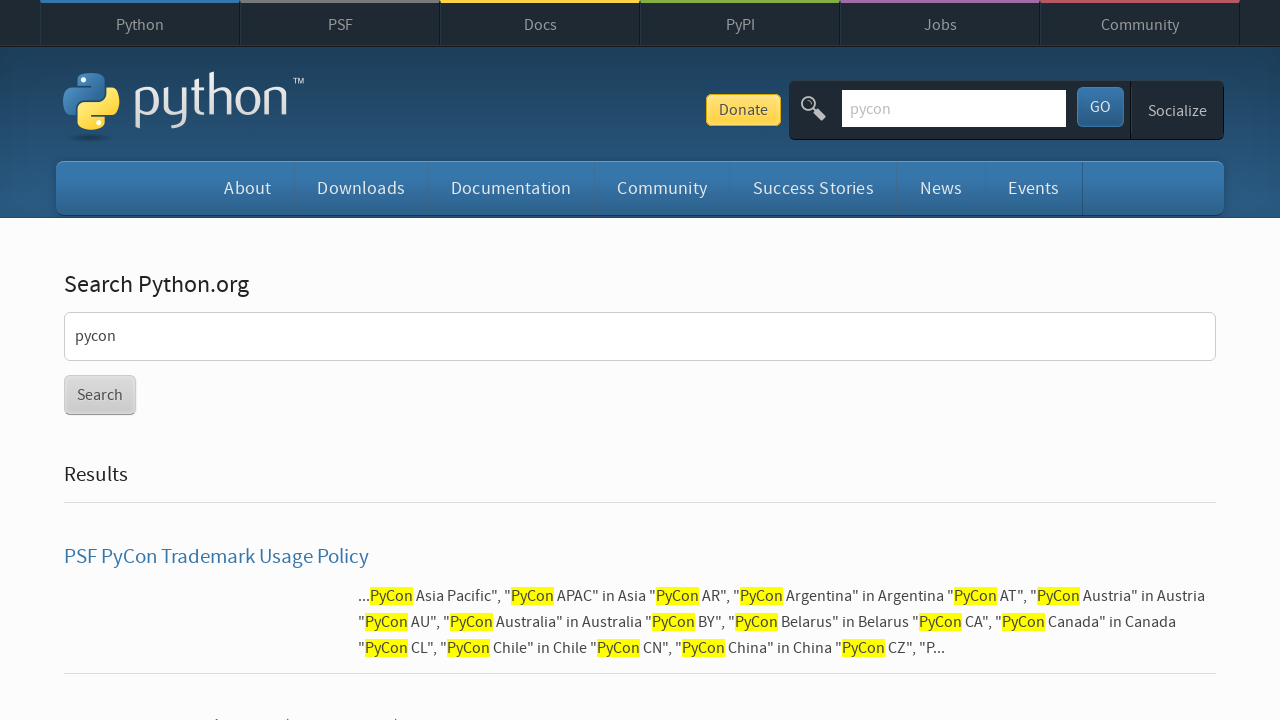

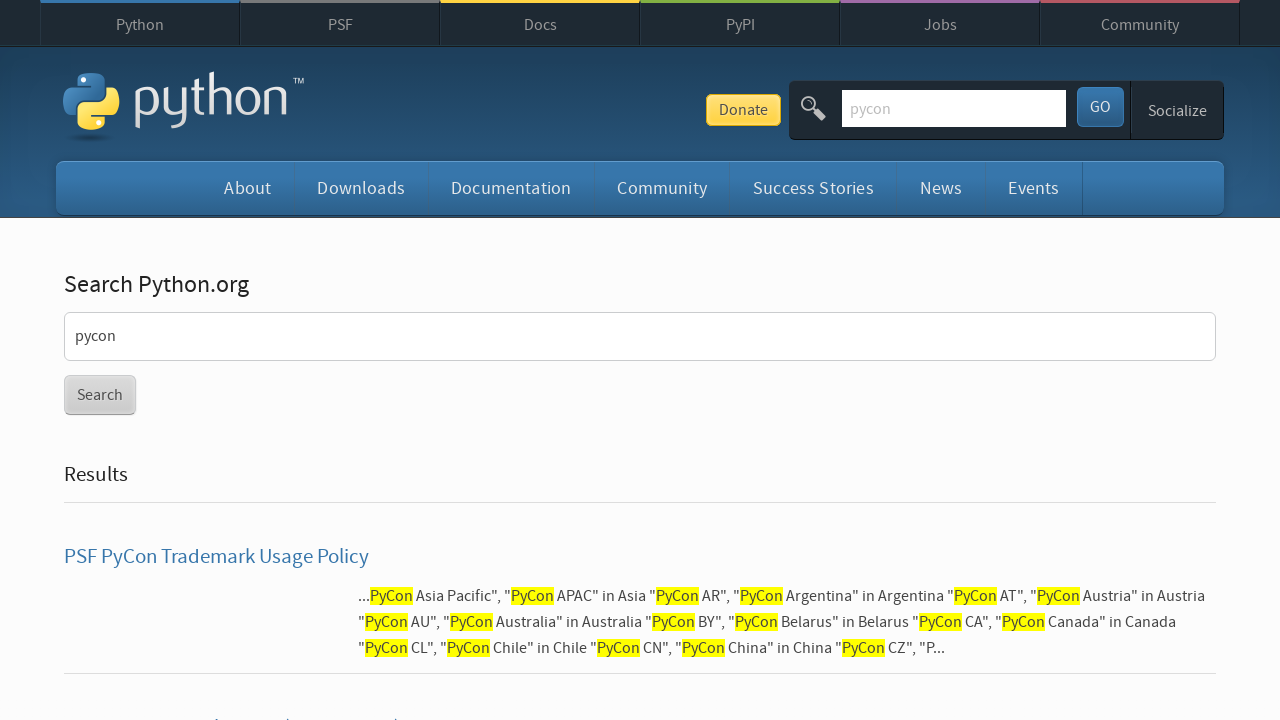